Tests desktop navigation to GitHub sign-in page by clicking the sign-in link in the header menu

Starting URL: https://github.com/

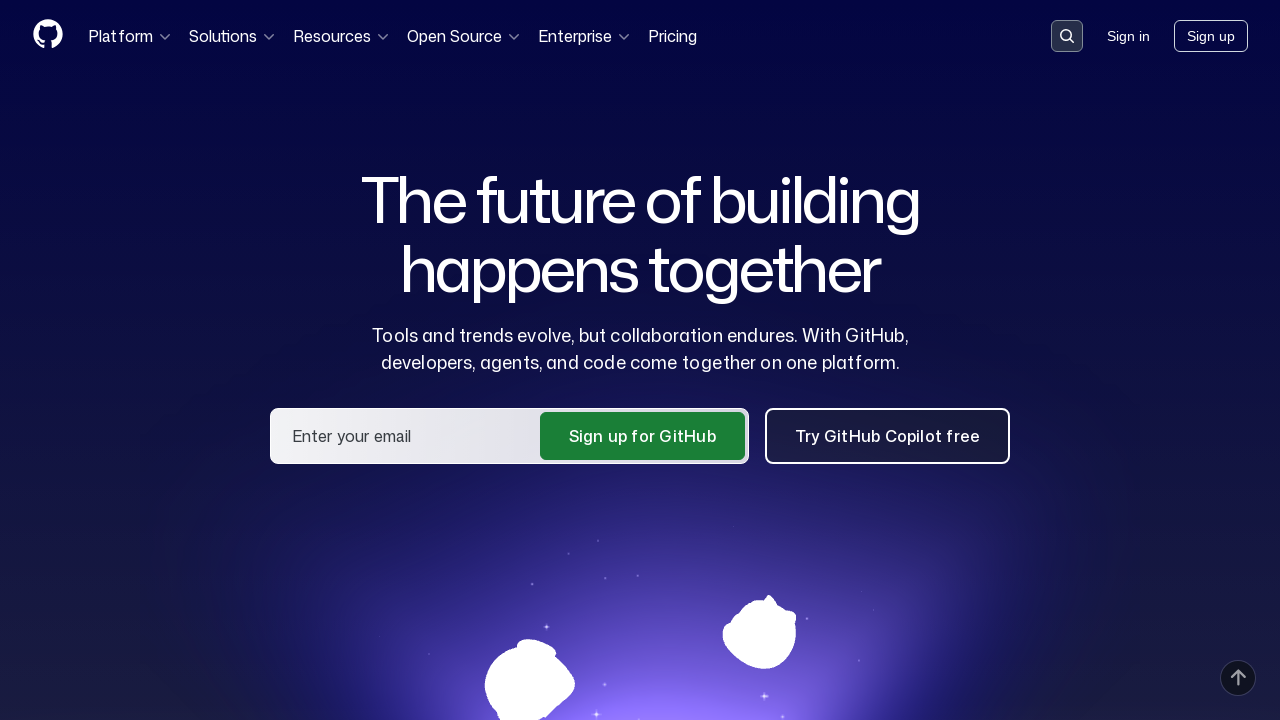

Navigated to GitHub homepage
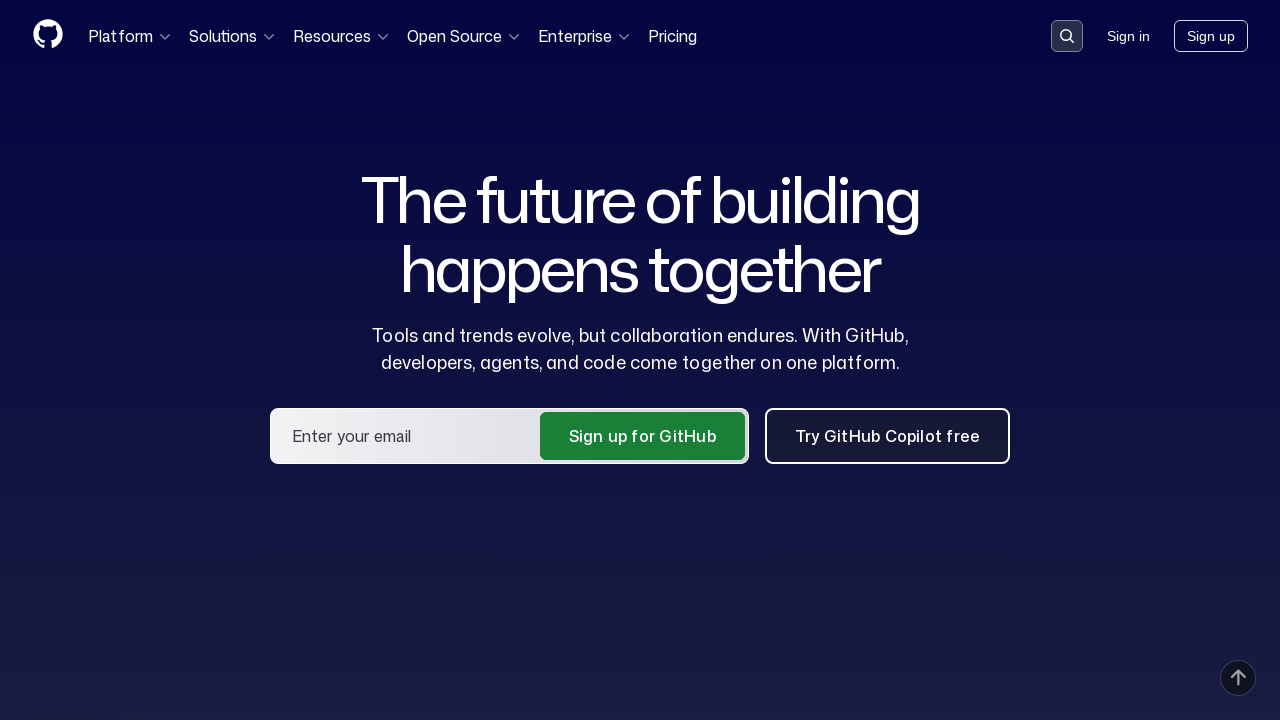

Clicked sign-in link in header menu at (1128, 36) on a.HeaderMenu-link--sign-in
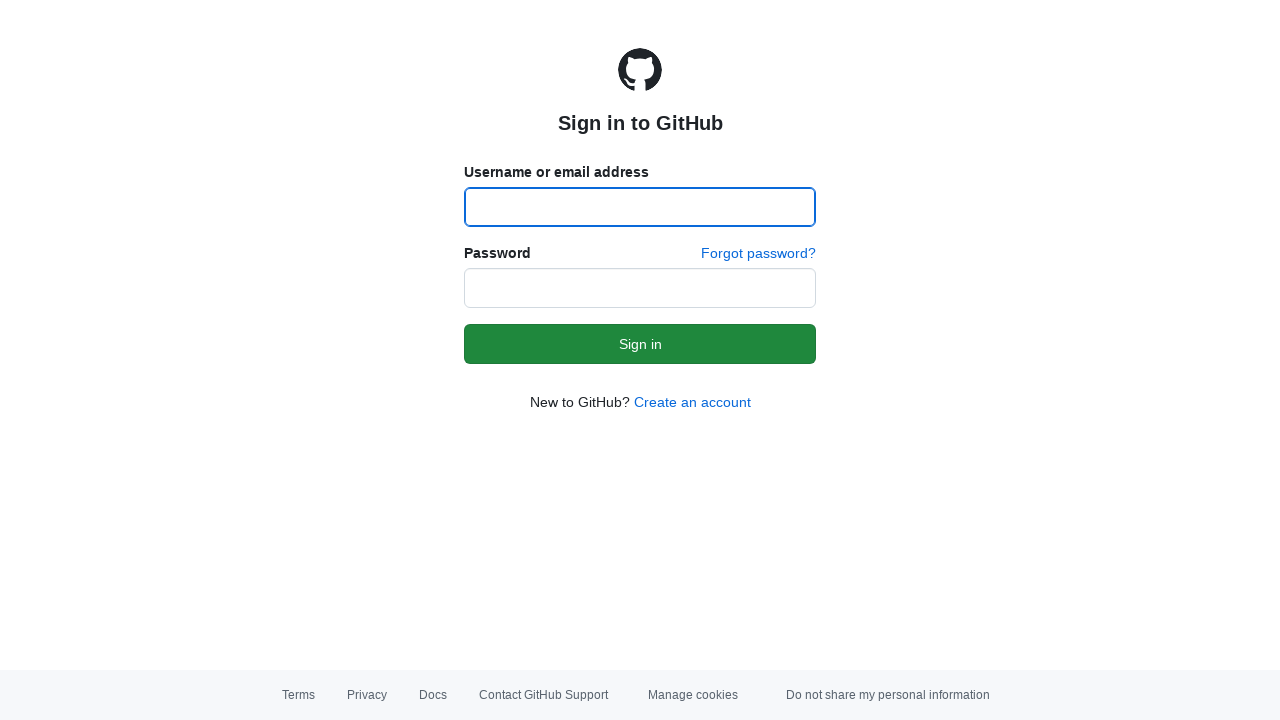

GitHub sign-in page loaded
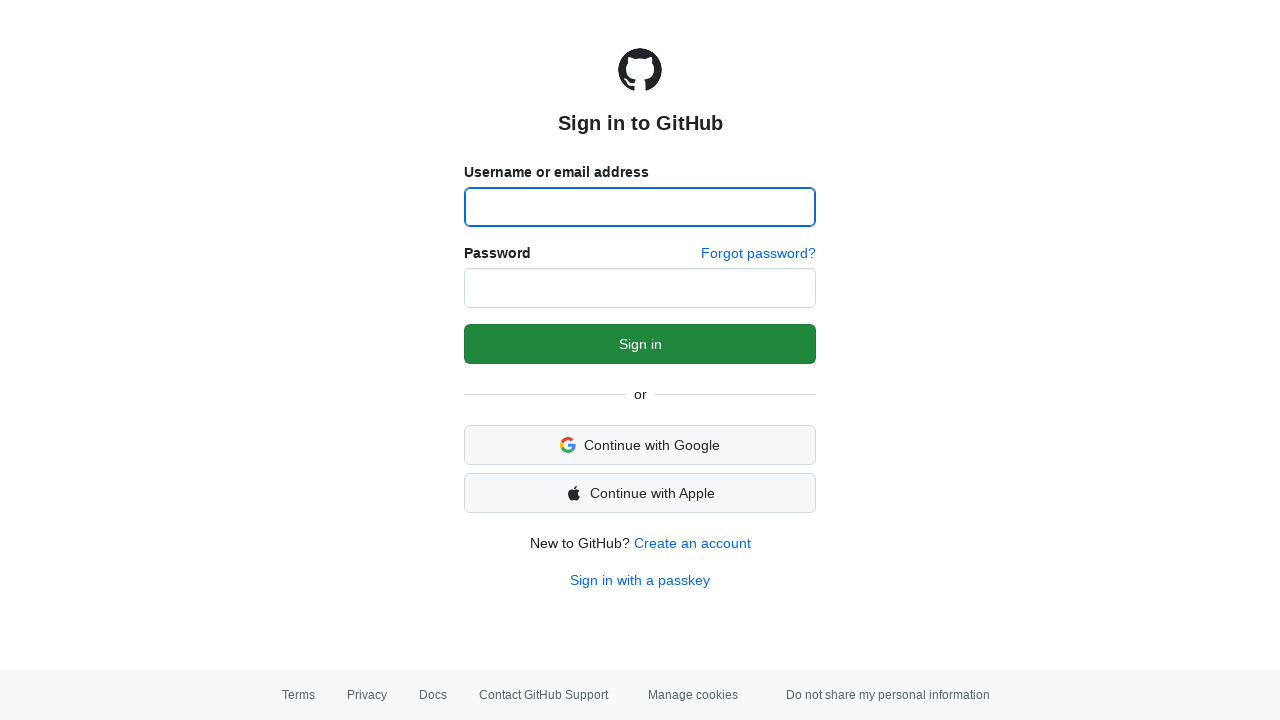

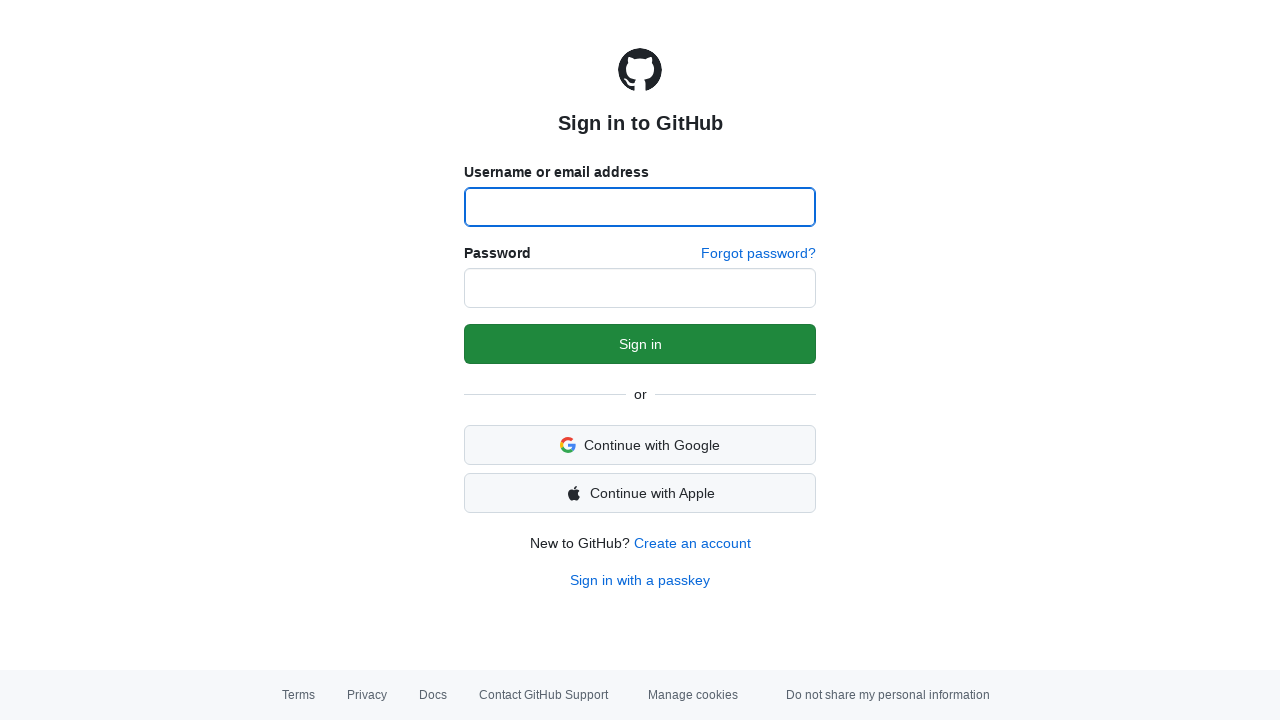